Tests a student registration form by filling out all fields including personal details, date of birth, subjects, hobbies, address, and state/city dropdowns, then verifies the submitted data in the confirmation modal.

Starting URL: https://demoqa.com/automation-practice-form

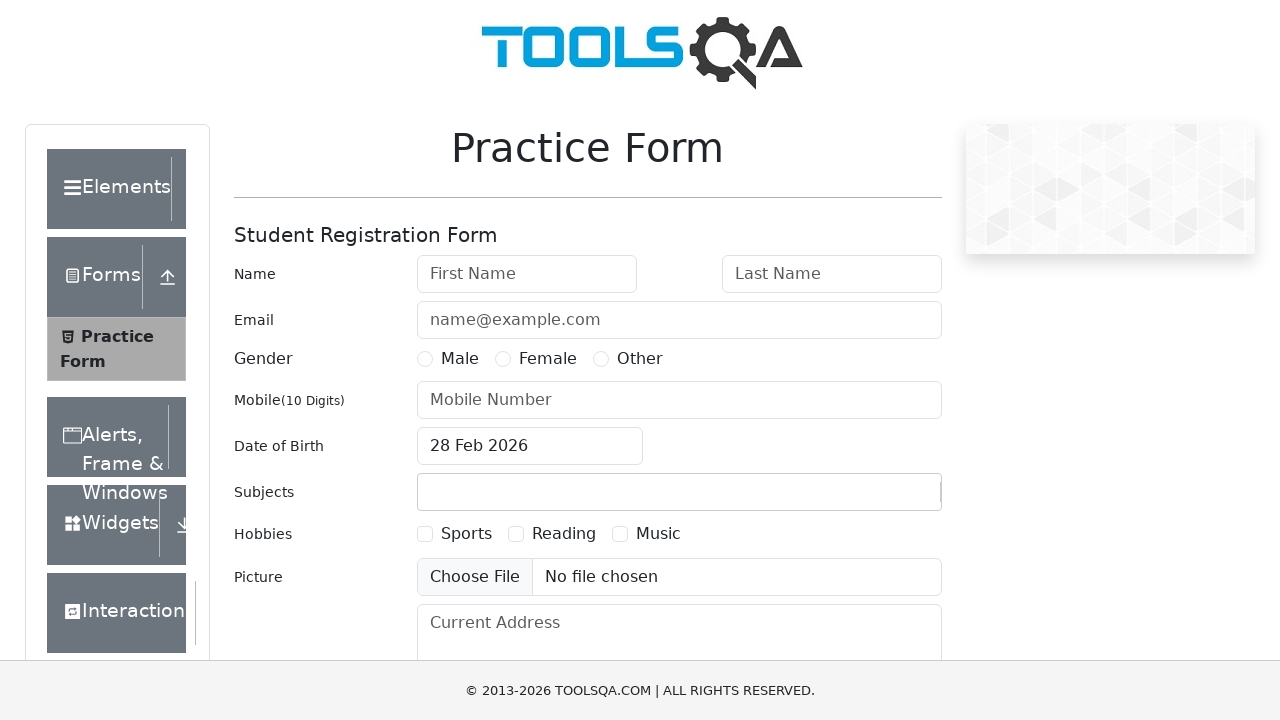

Waited for practice form wrapper to load
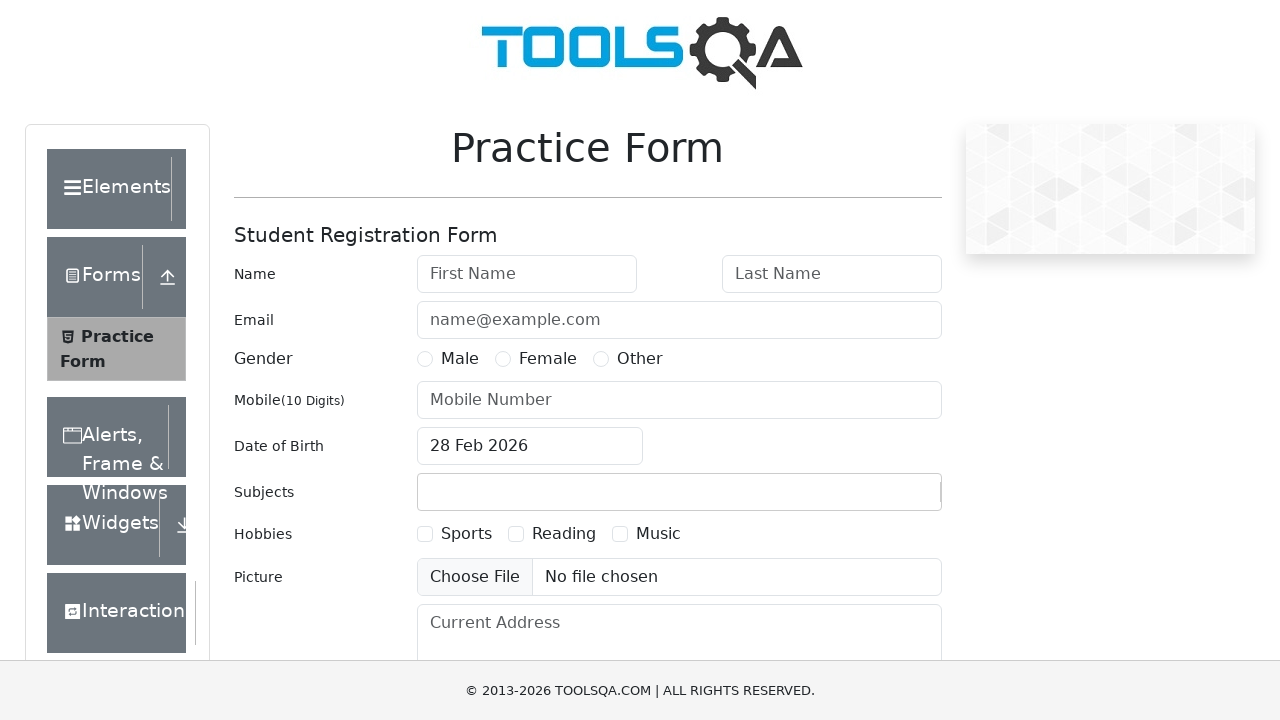

Filled first name field with 'Noob' on #firstName
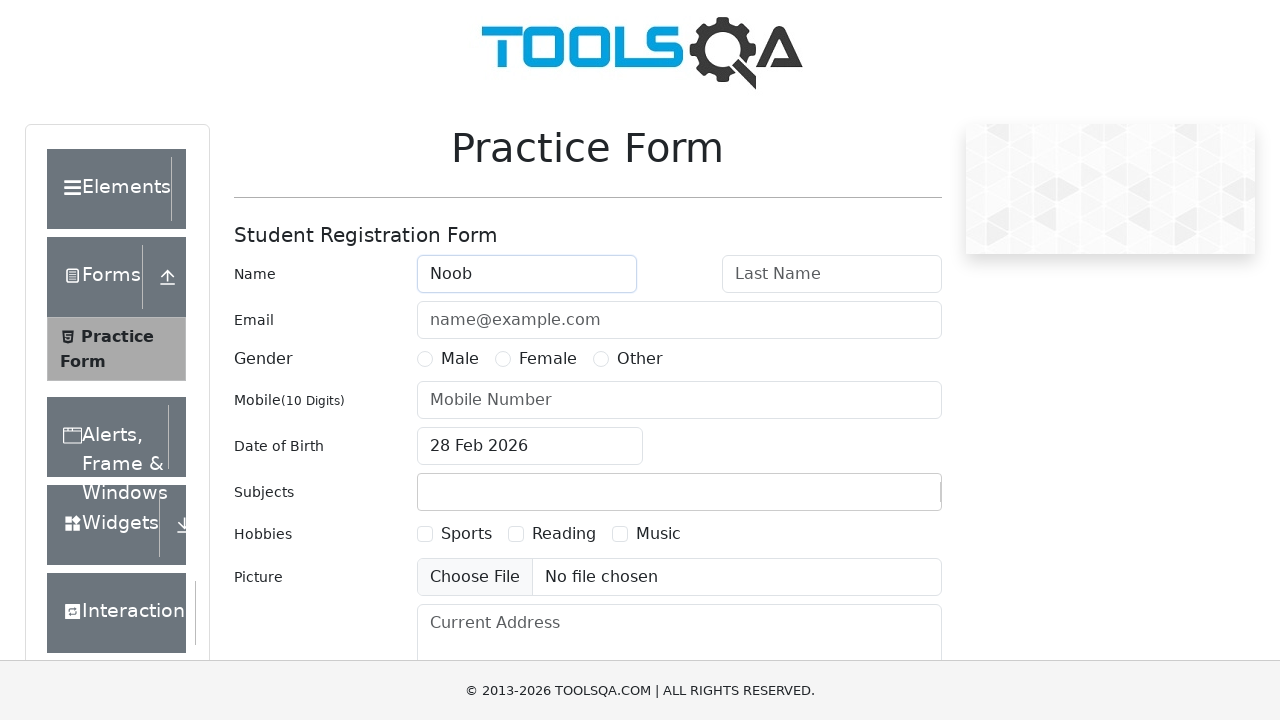

Filled last name field with 'Noobasov' on #lastName
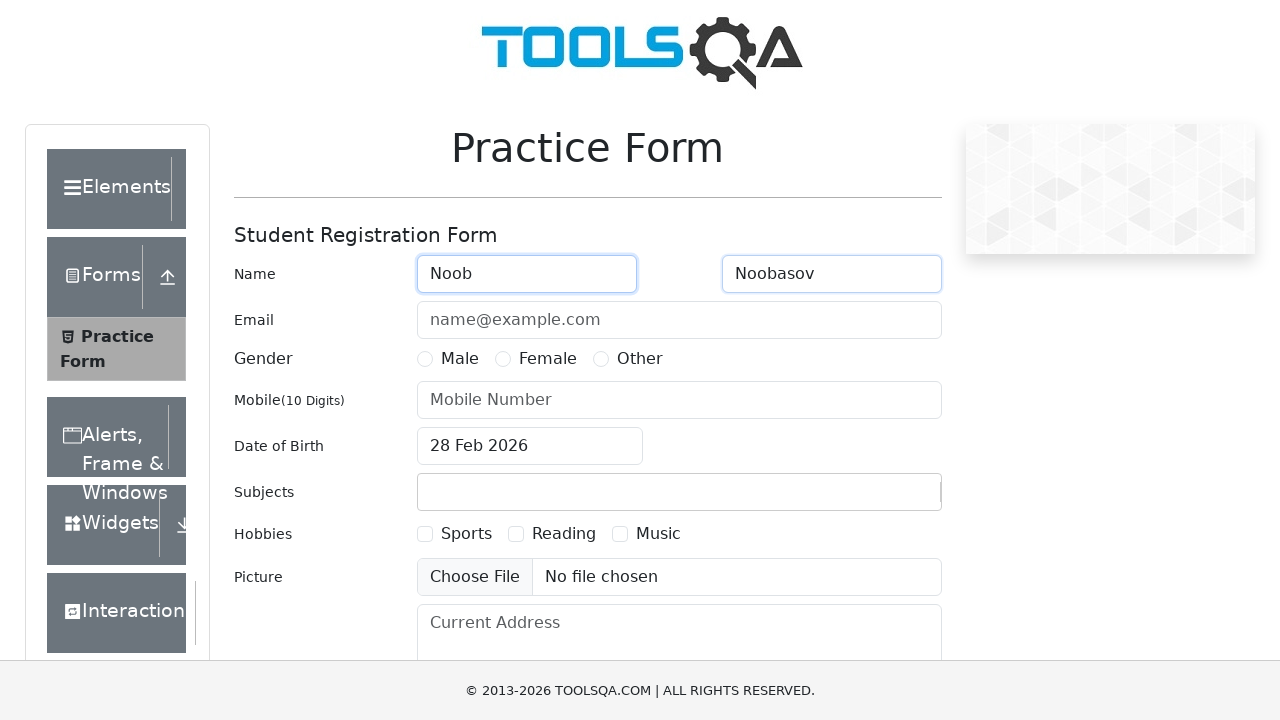

Filled email field with 'Noob@ththerth.rgw' on #userEmail
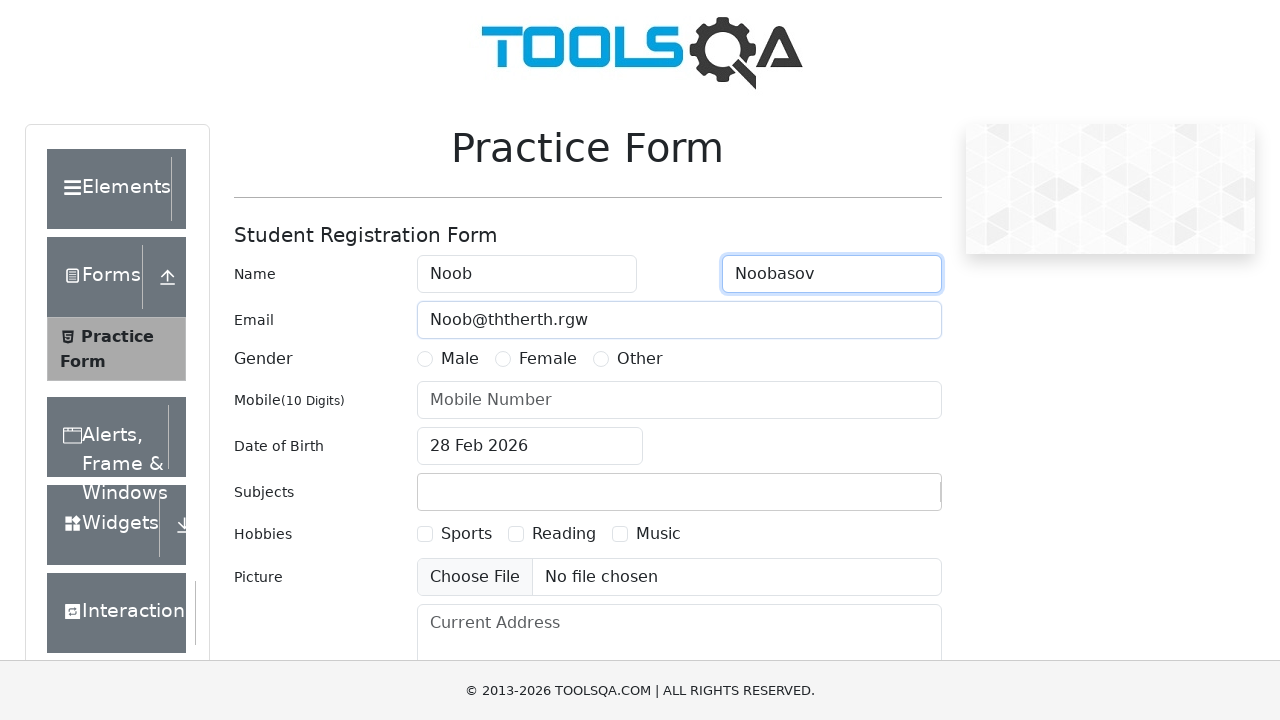

Selected gender 'Female' at (548, 359) on #genterWrapper >> text=Female
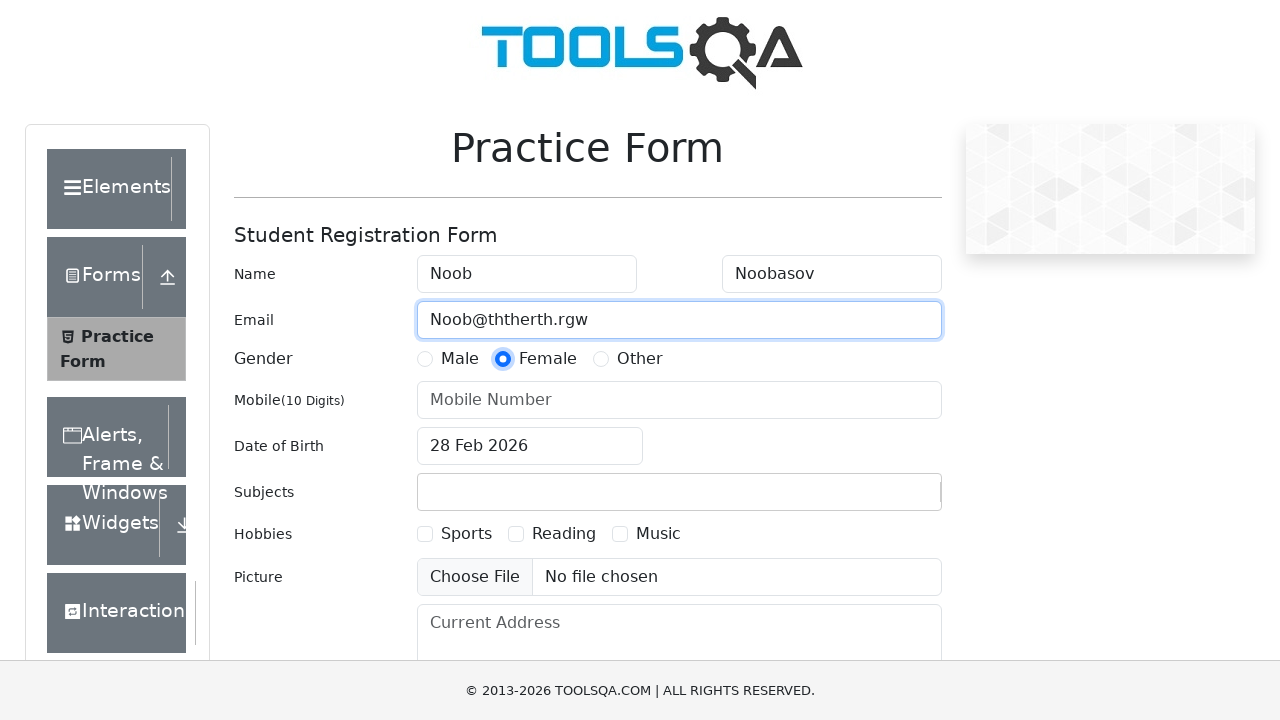

Filled mobile number field with '1234567890' on #userNumber
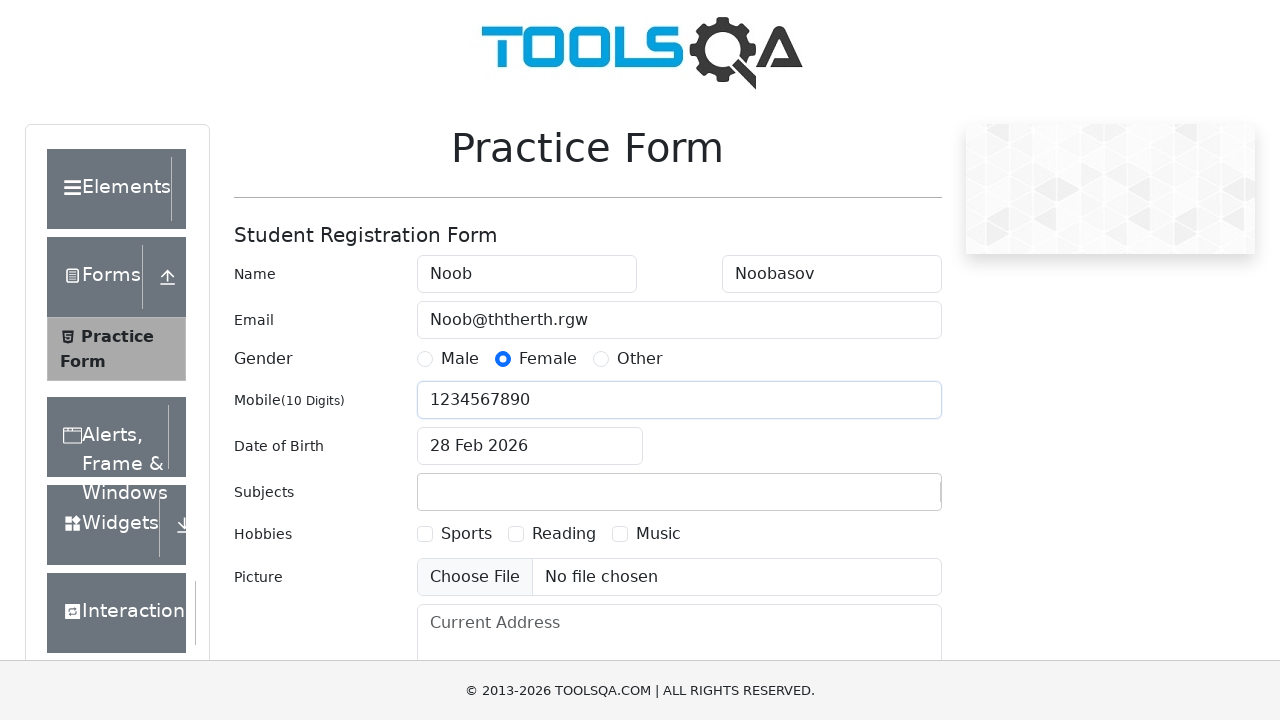

Clicked date of birth input to open date picker at (530, 446) on #dateOfBirthInput
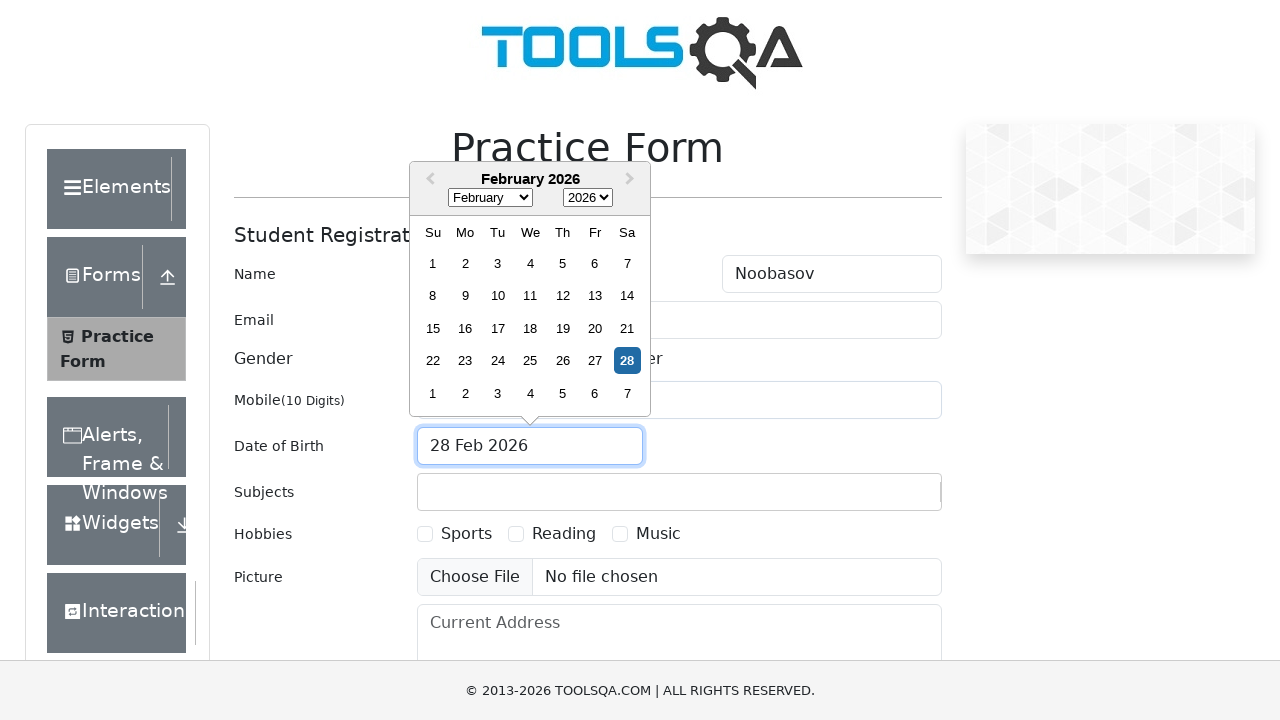

Selected birth month 'June' on .react-datepicker__month-select
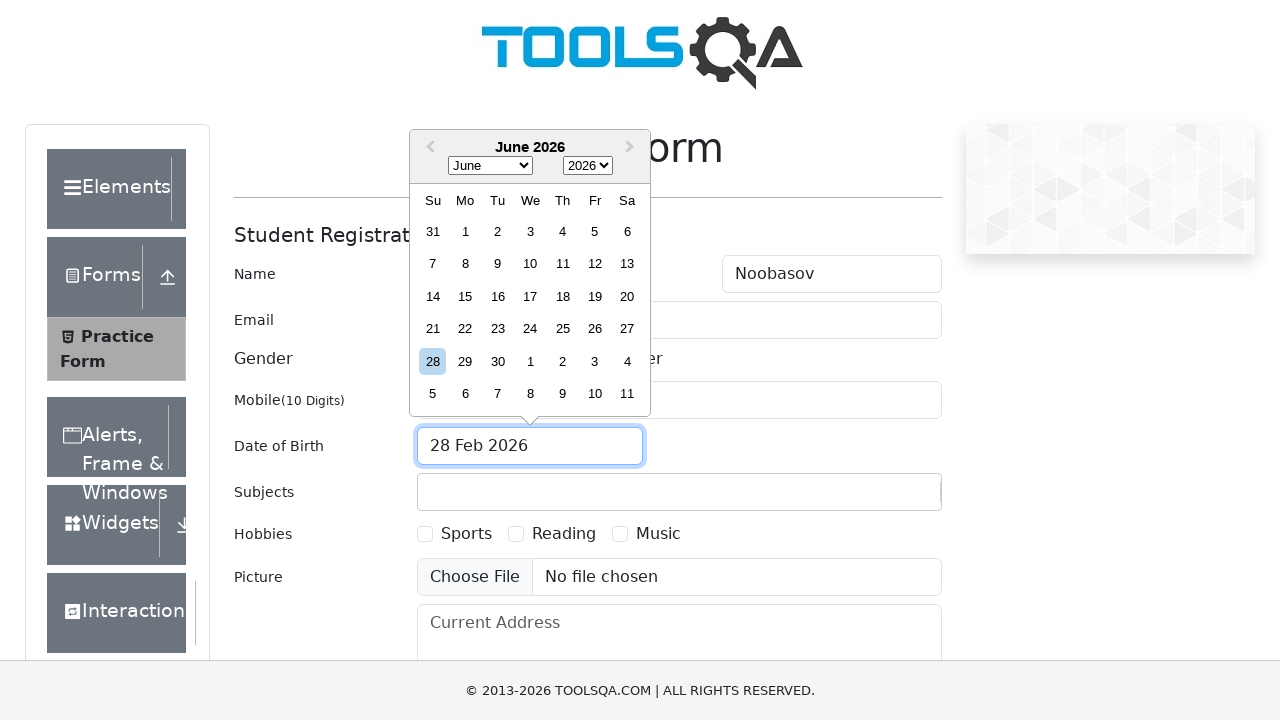

Selected birth year '1914' on .react-datepicker__year-select
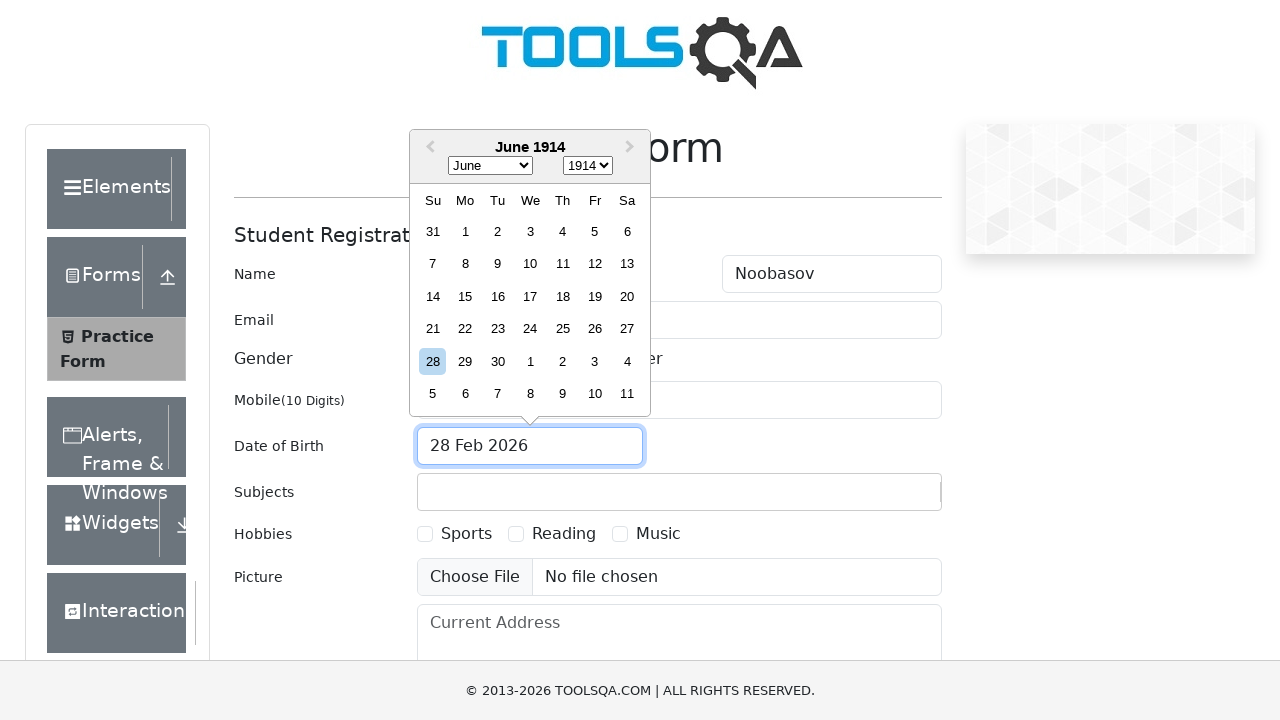

Selected birth day '02' at (498, 231) on .react-datepicker__day--002:not(.react-datepicker__day--outside-month)
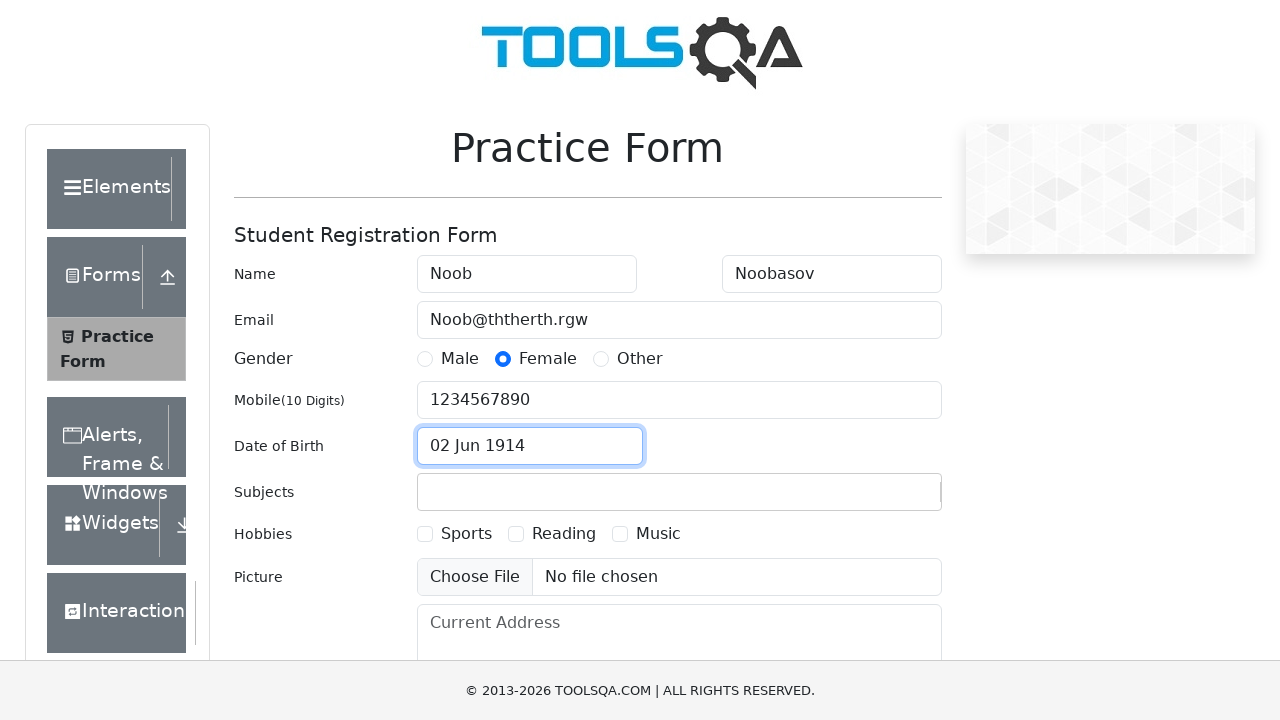

Typed 'i' in subjects input for subject autocomplete on #subjectsInput
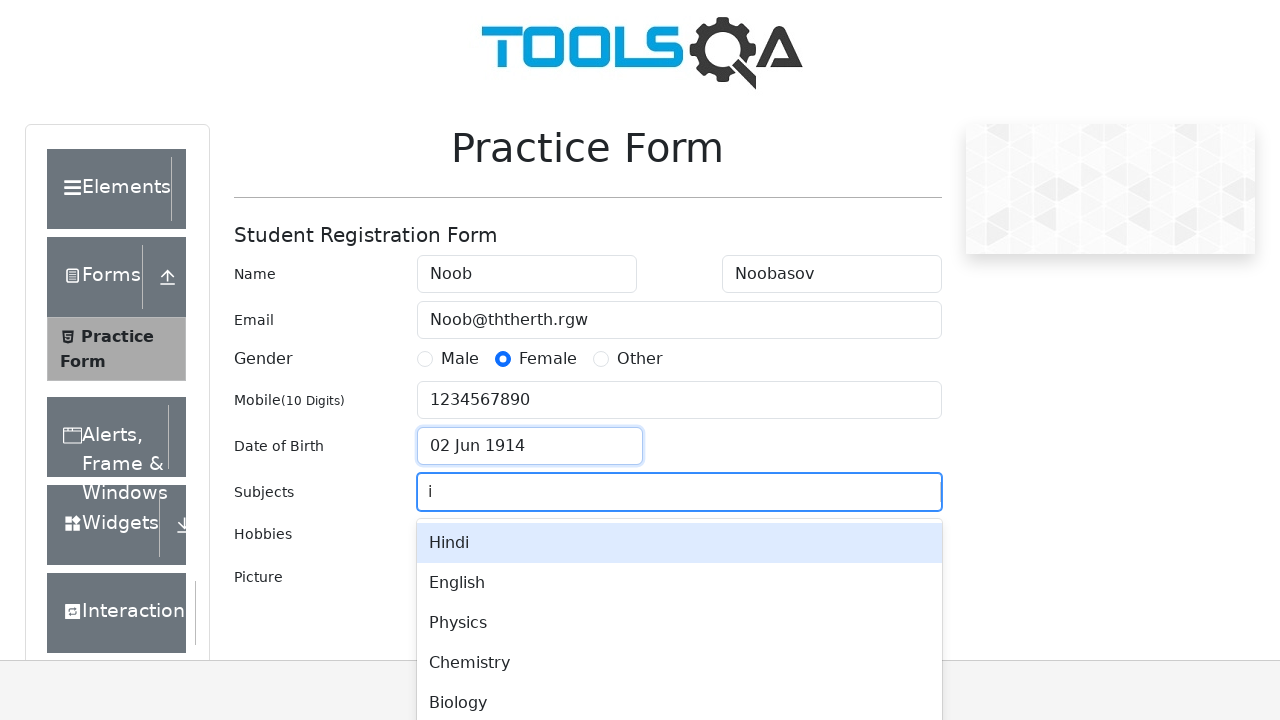

Selected subject 'History' from autocomplete dropdown at (679, 427) on .subjects-auto-complete__menu-list >> text=History
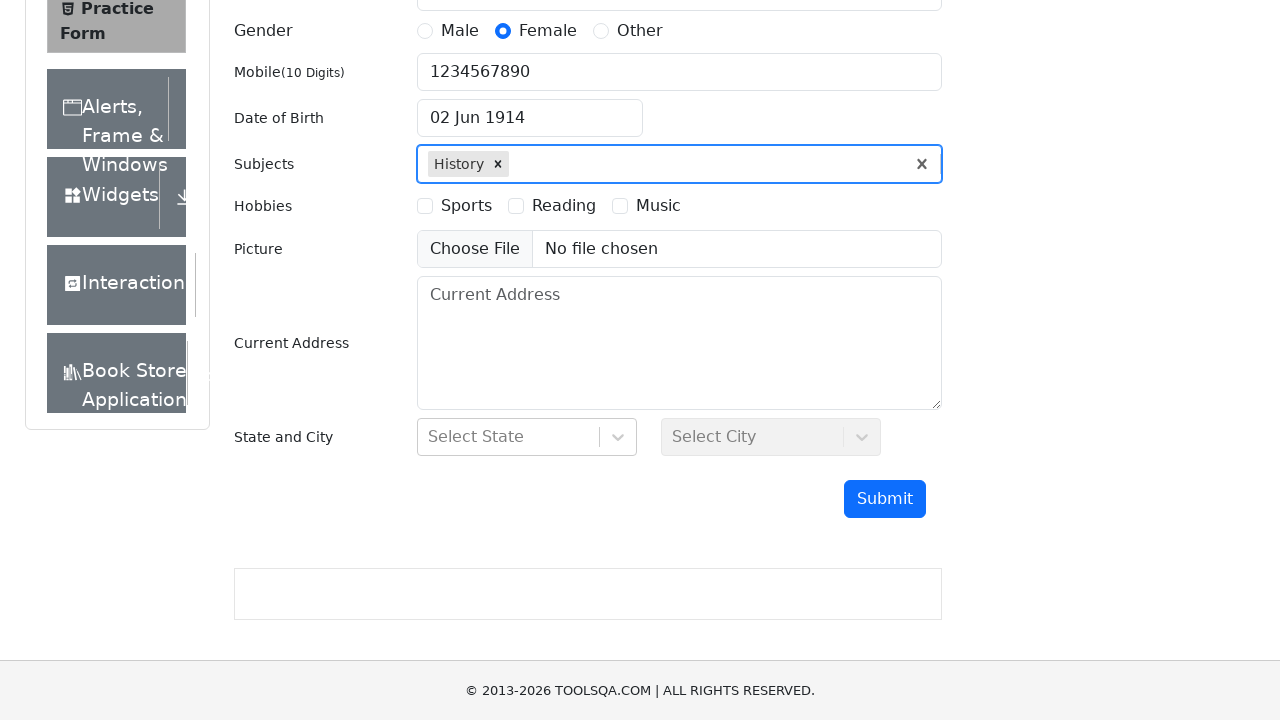

Typed 'i' in subjects input for next subject on #subjectsInput
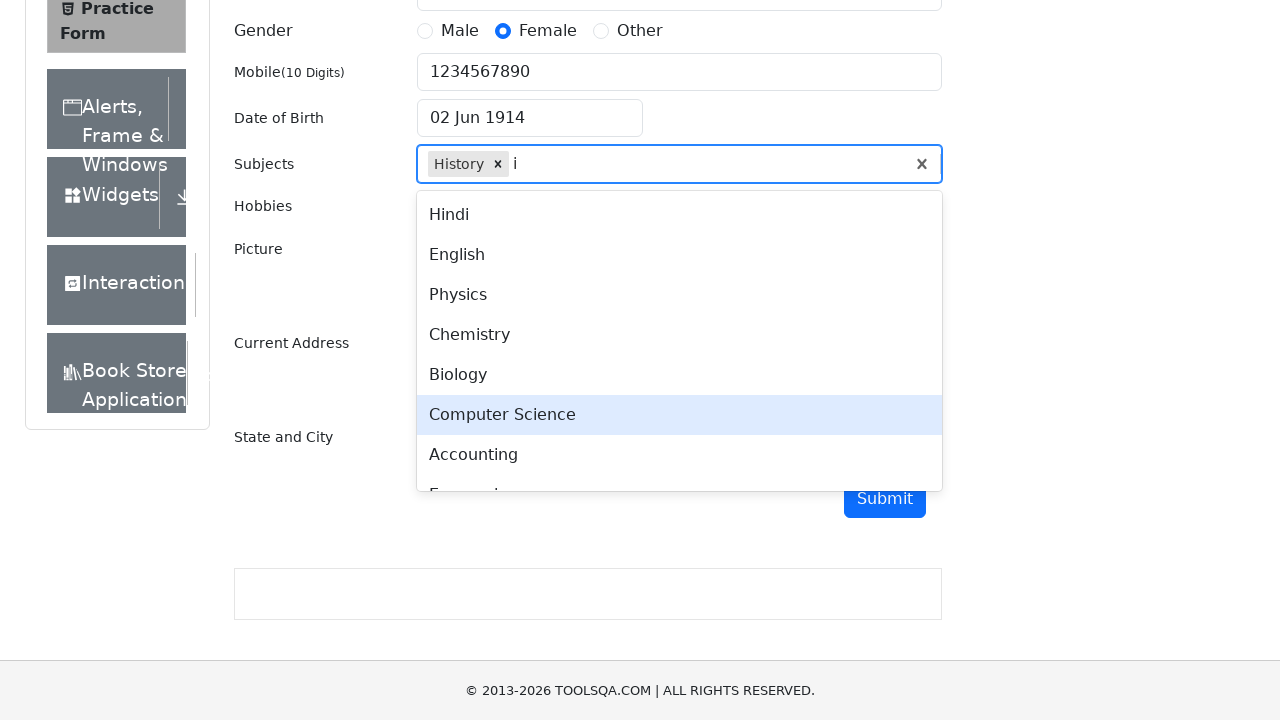

Selected subject 'English' from autocomplete dropdown at (679, 255) on .subjects-auto-complete__menu-list >> text=English
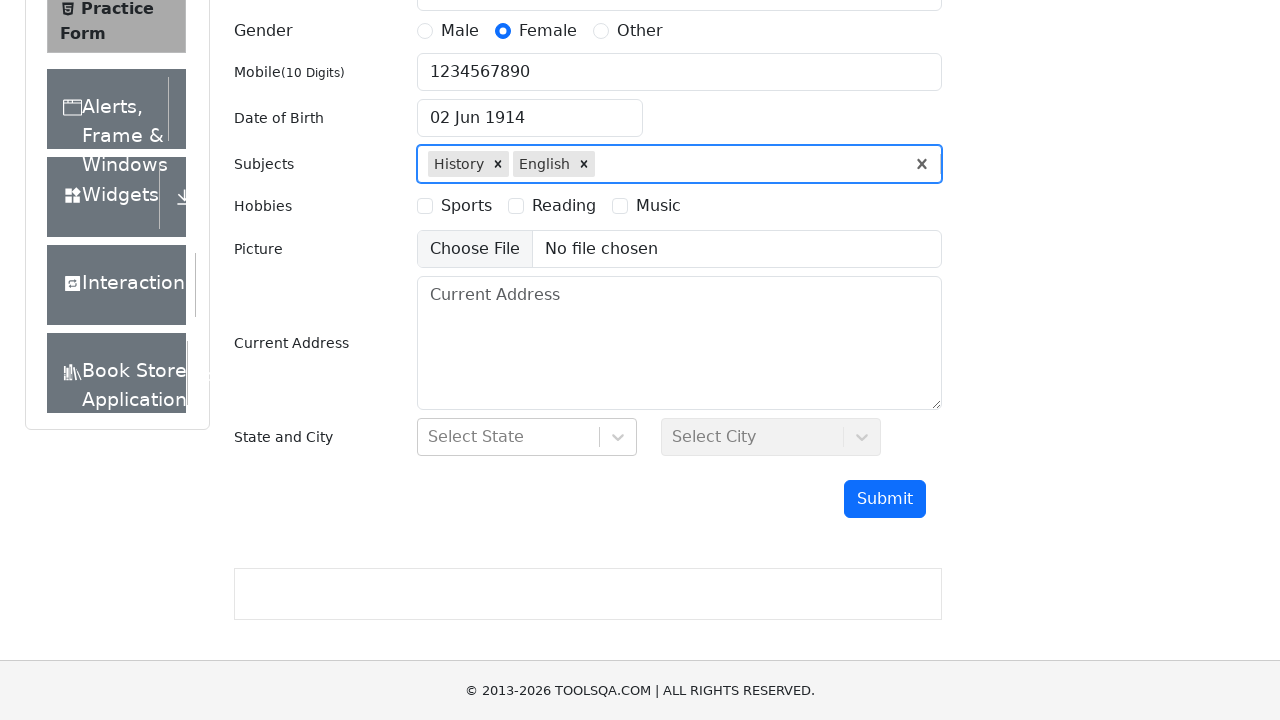

Typed 's' in subjects input for next subject on #subjectsInput
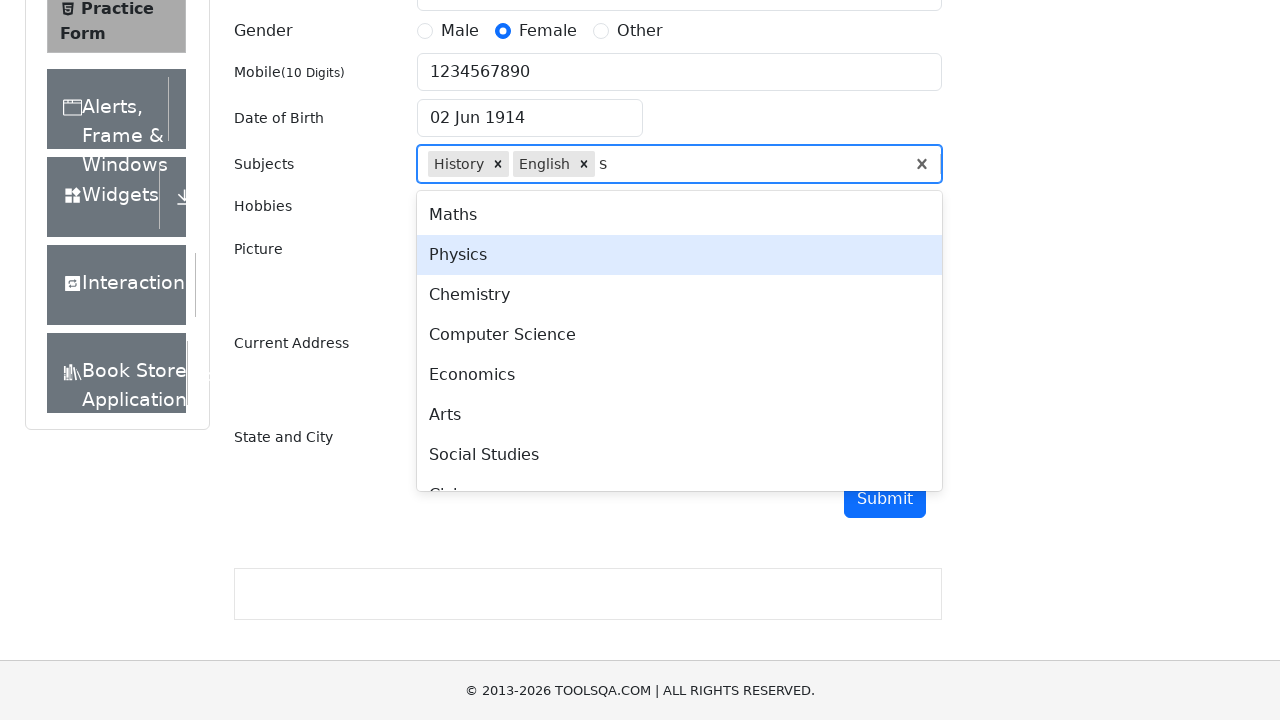

Selected subject 'Arts' from autocomplete dropdown at (679, 415) on .subjects-auto-complete__menu-list >> text=Arts
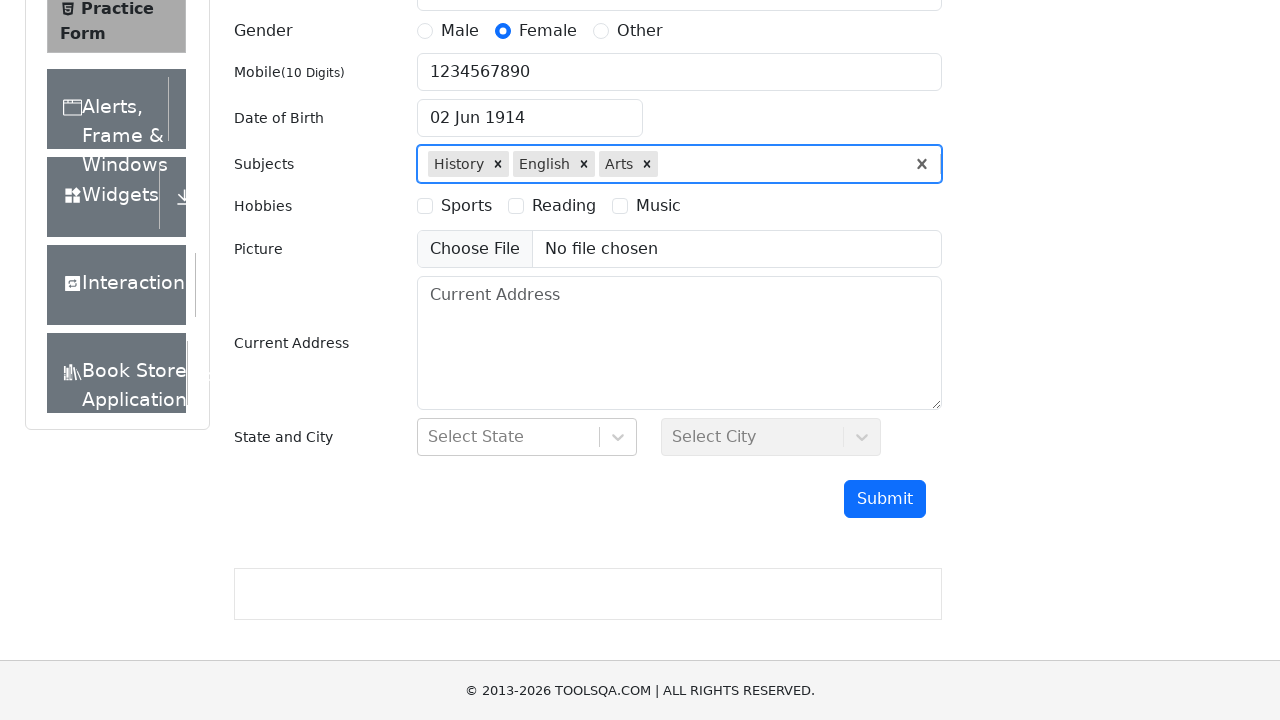

Selected hobby 'Reading' at (564, 206) on #hobbiesWrapper >> text=Reading
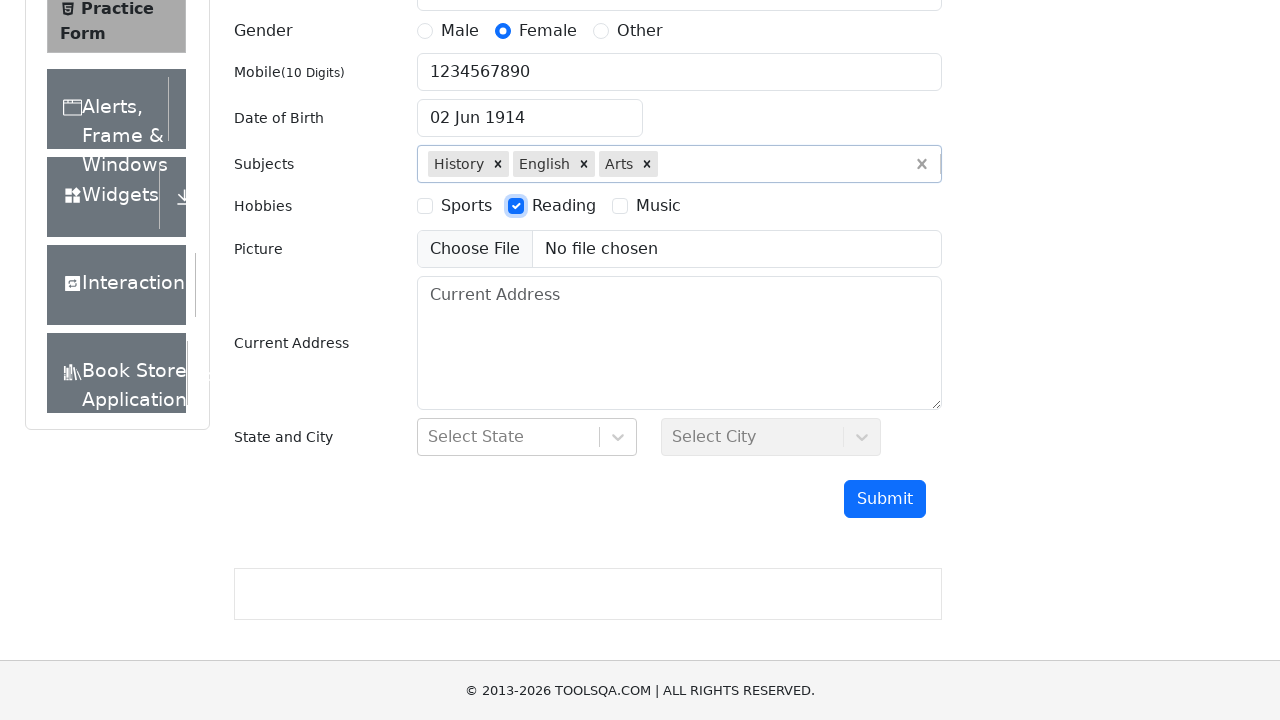

Selected hobby 'Music' at (658, 206) on #hobbiesWrapper >> text=Music
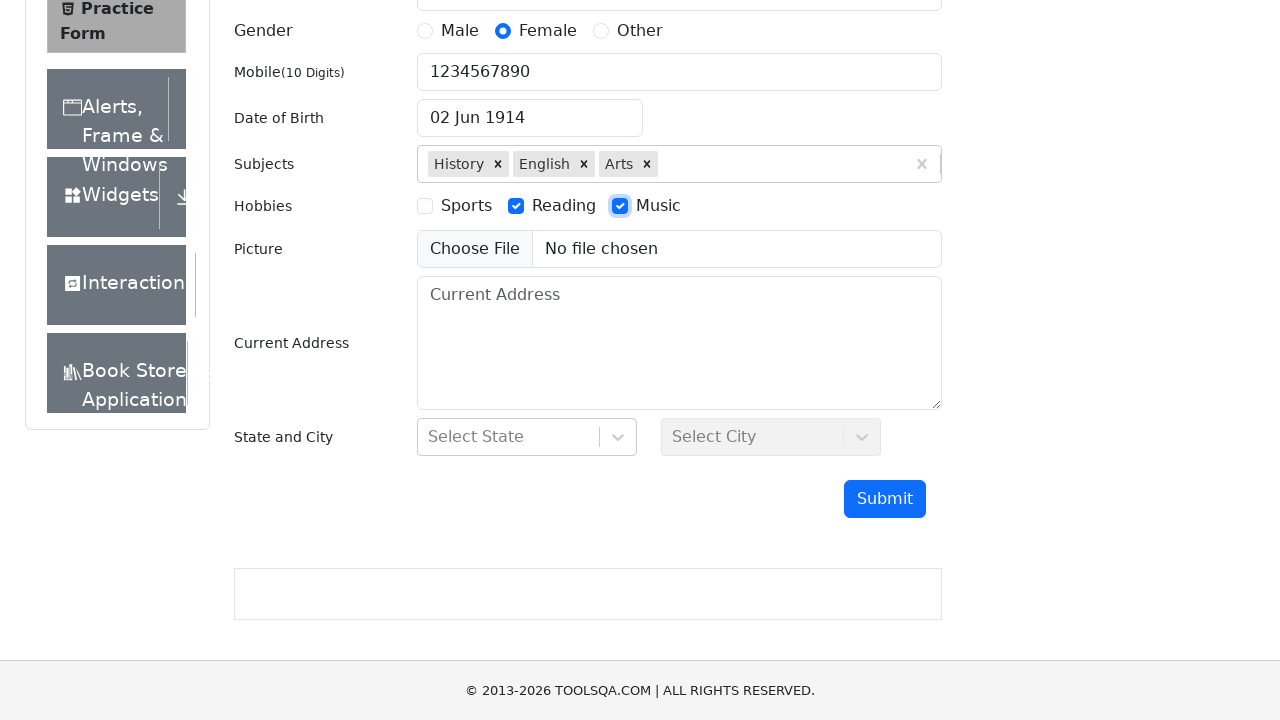

Filled current address field with 'Lenina, 57, 101' on #currentAddress
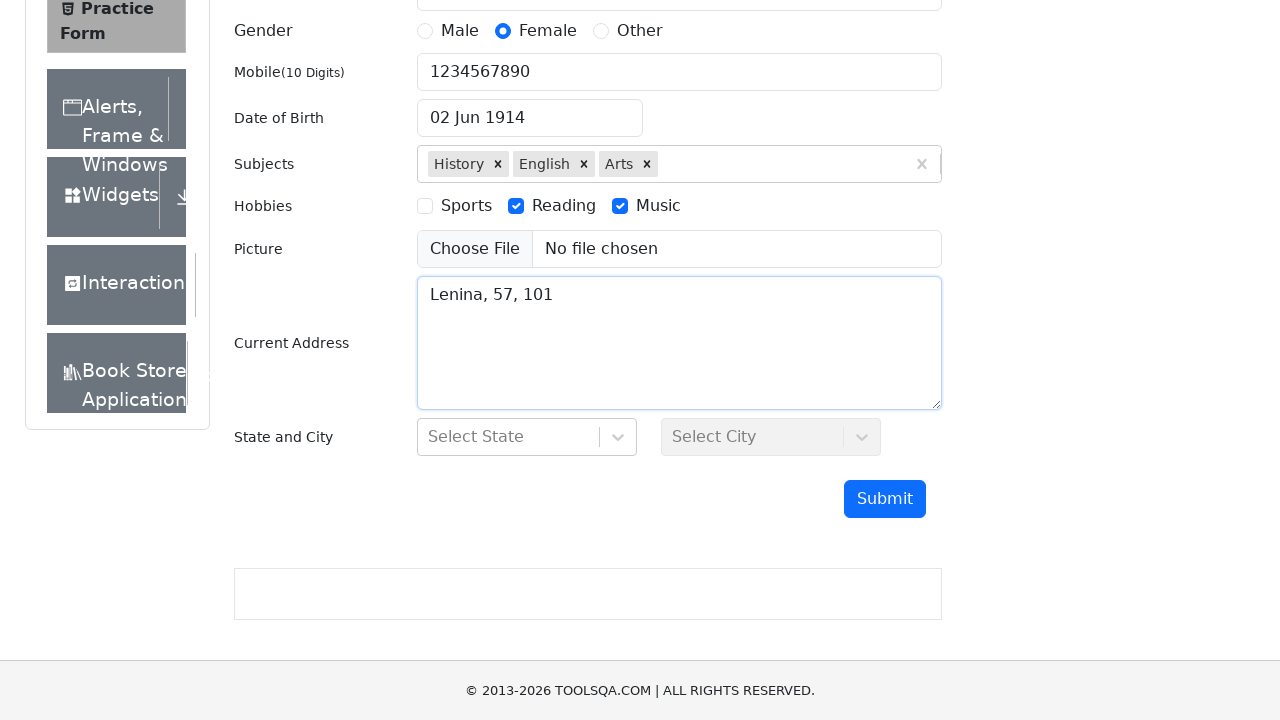

Clicked state dropdown to open it at (527, 437) on #state
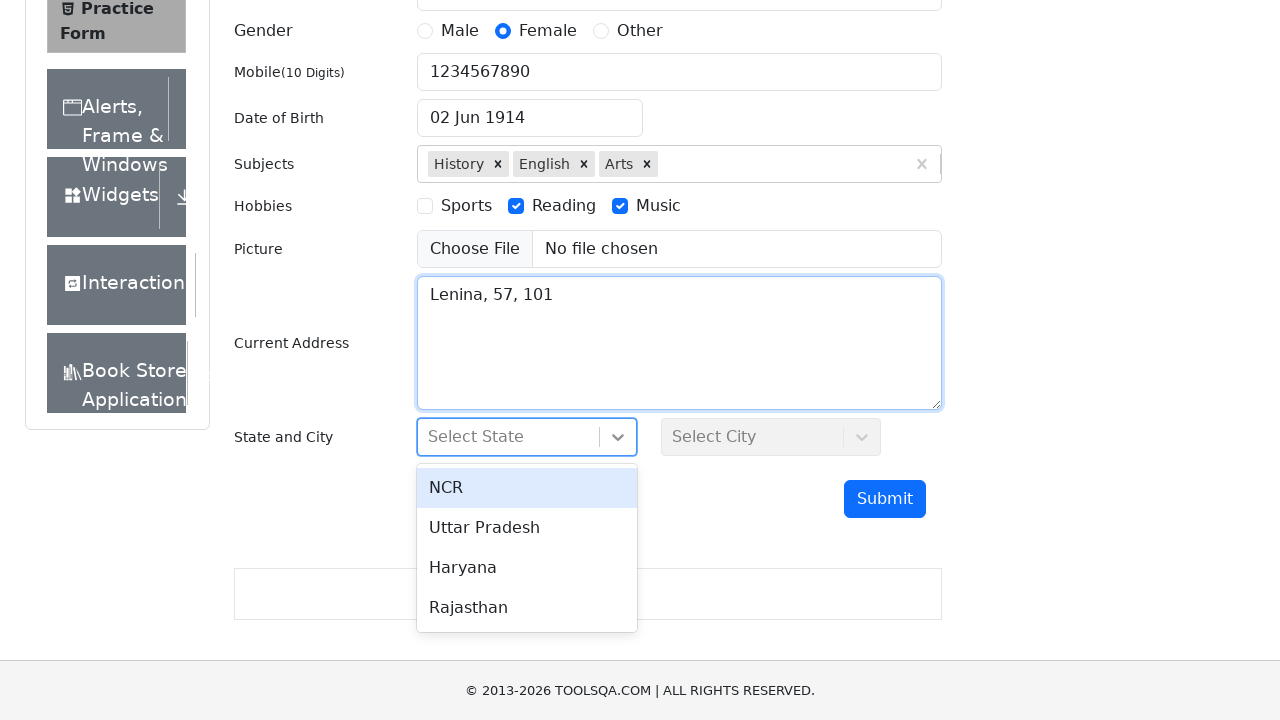

Selected state 'Rajasthan' at (527, 608) on #stateCity-wrapper >> text=Rajasthan
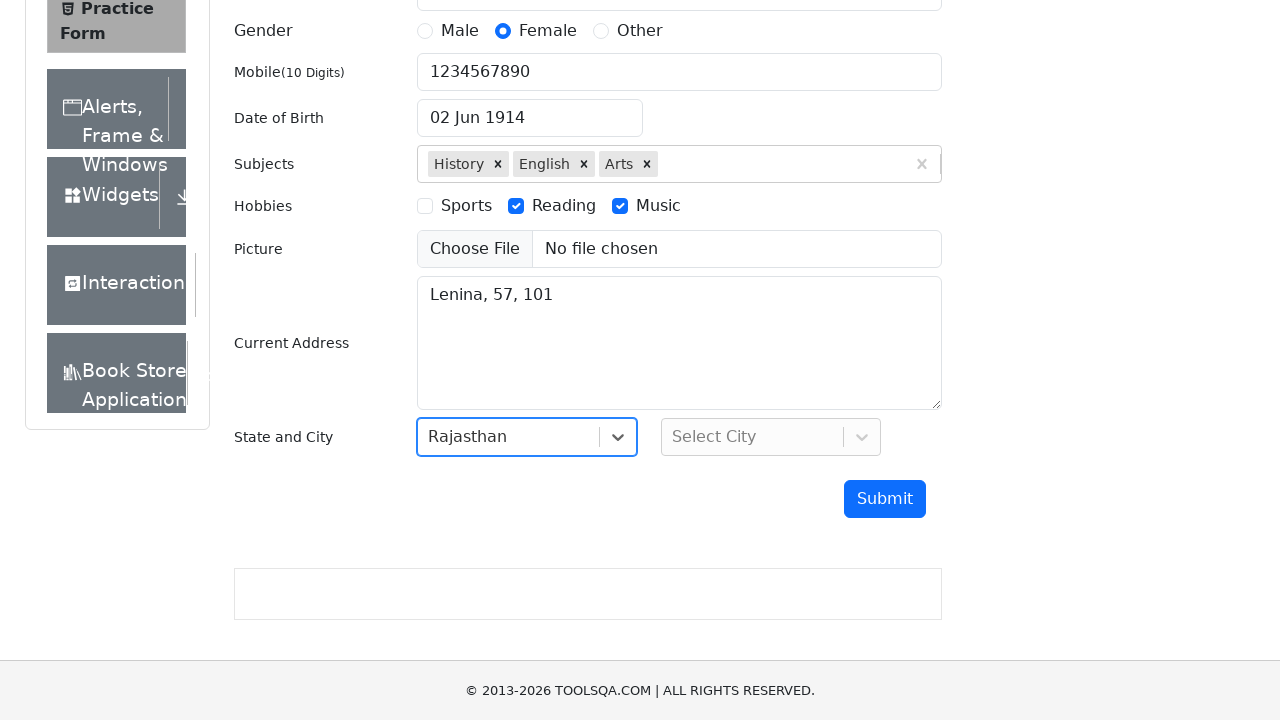

Clicked city dropdown to open it at (771, 437) on #city
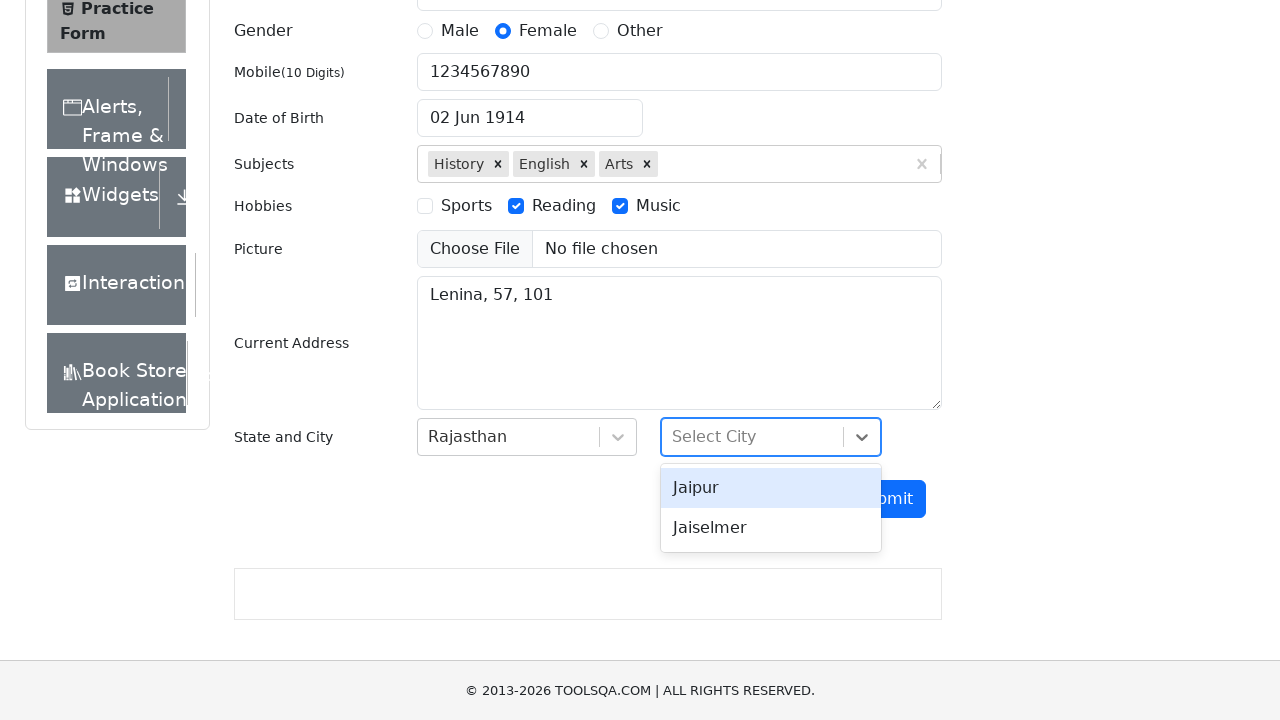

Selected city 'Jaiselmer' at (771, 528) on #stateCity-wrapper >> text=Jaiselmer
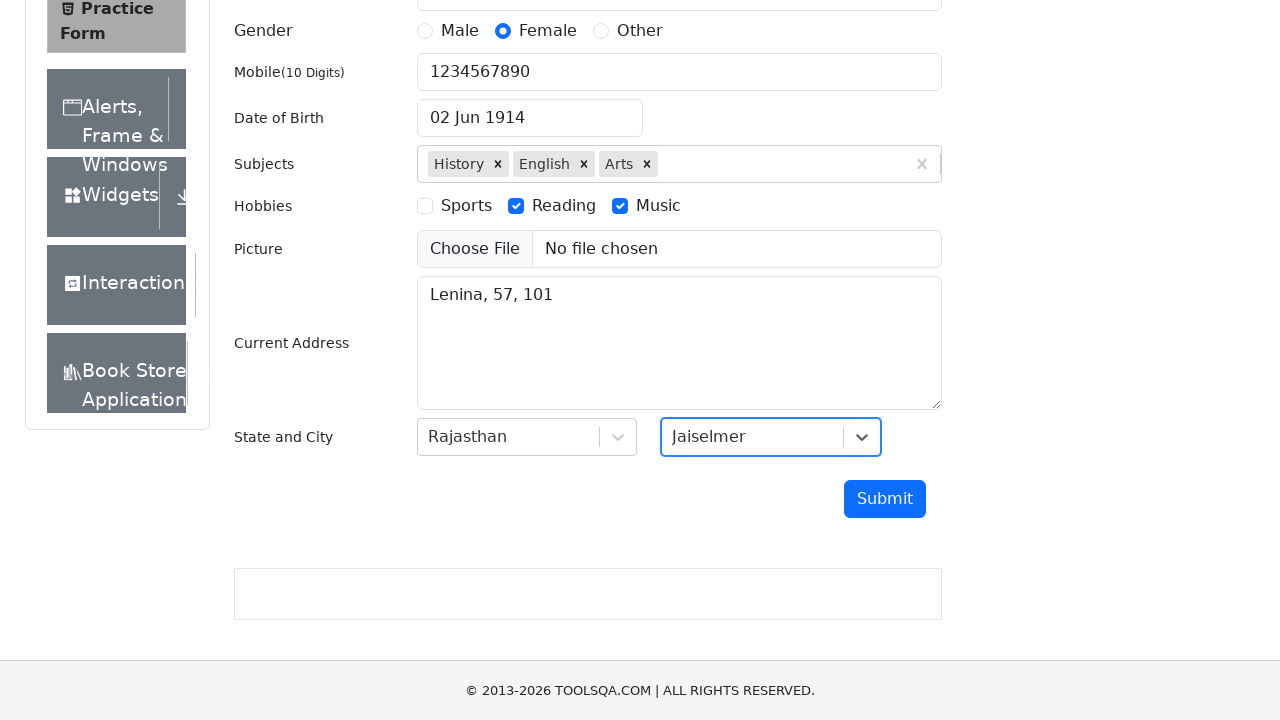

Clicked submit button to submit the form at (885, 499) on #submit
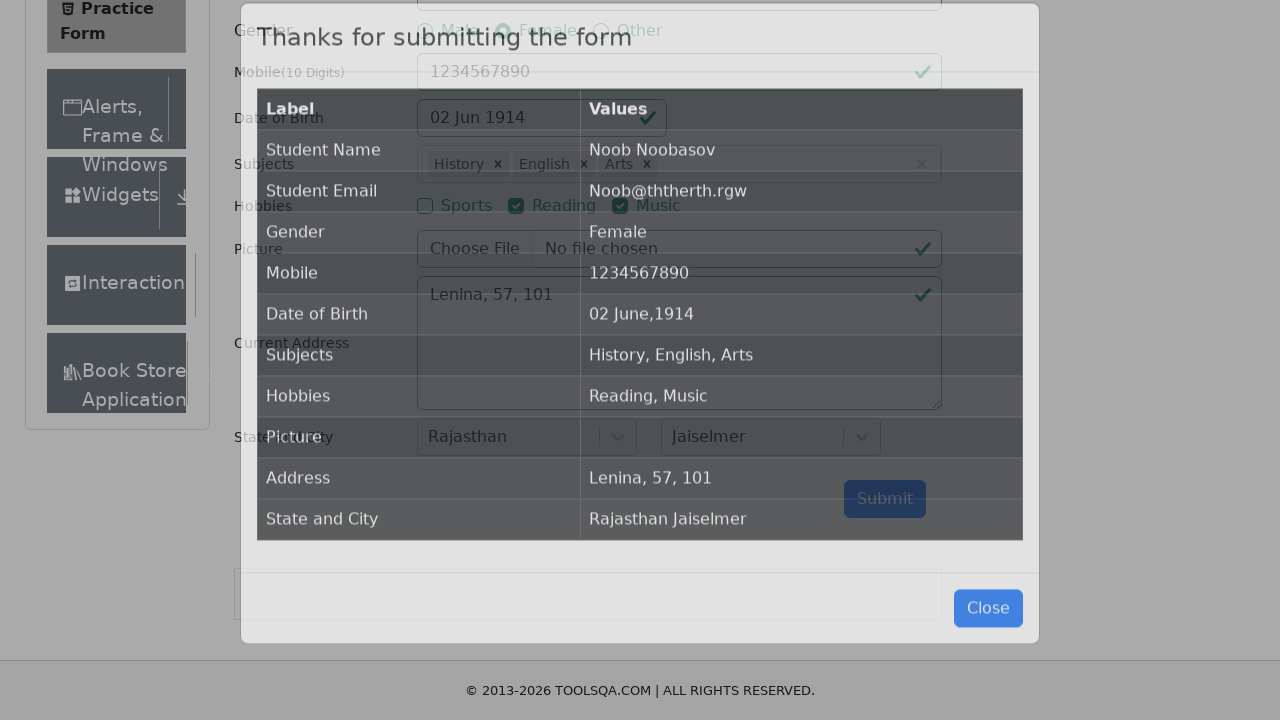

Submission modal appeared with form confirmation
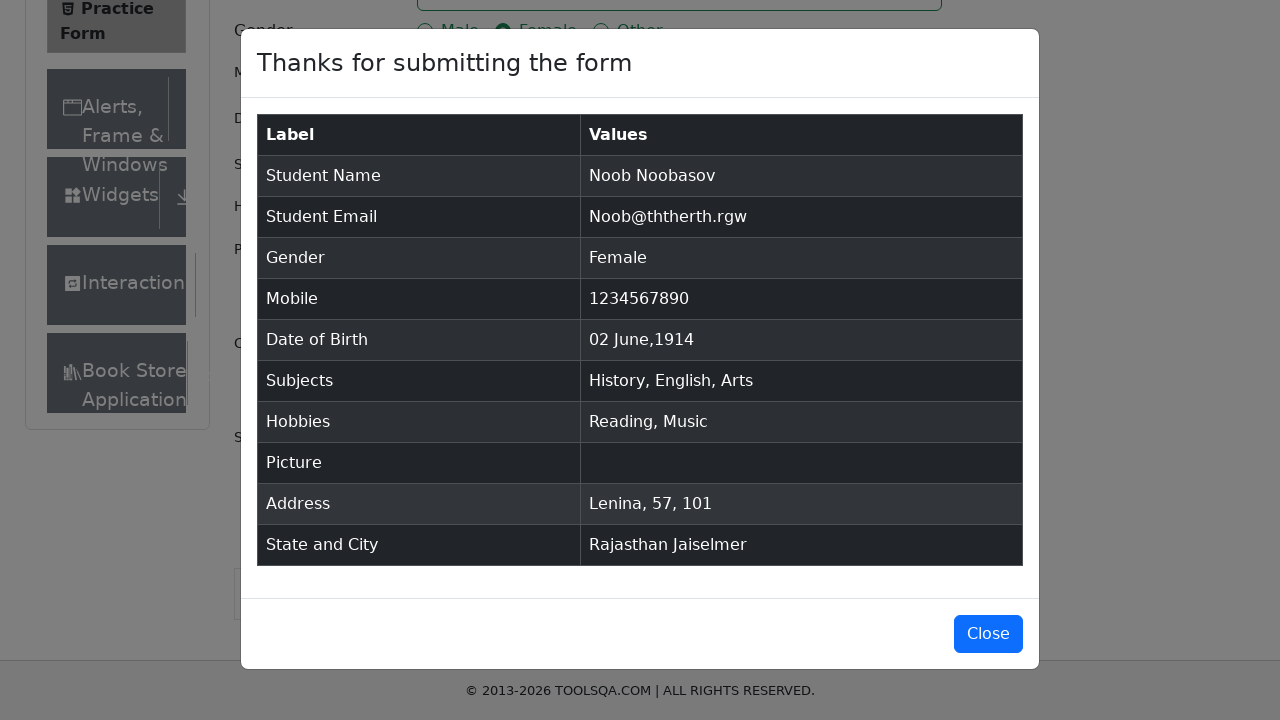

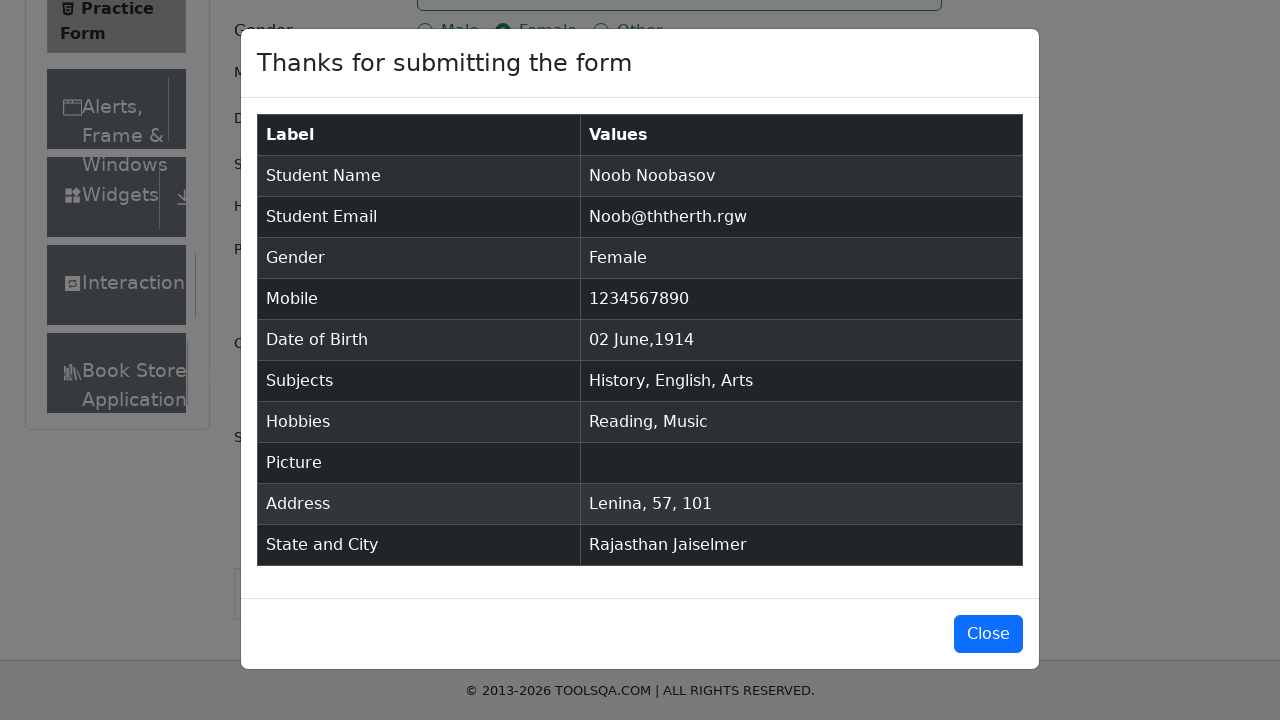